Navigates to the Flipkart homepage and verifies the page loads successfully by waiting for the page to be ready.

Starting URL: https://www.flipkart.com/

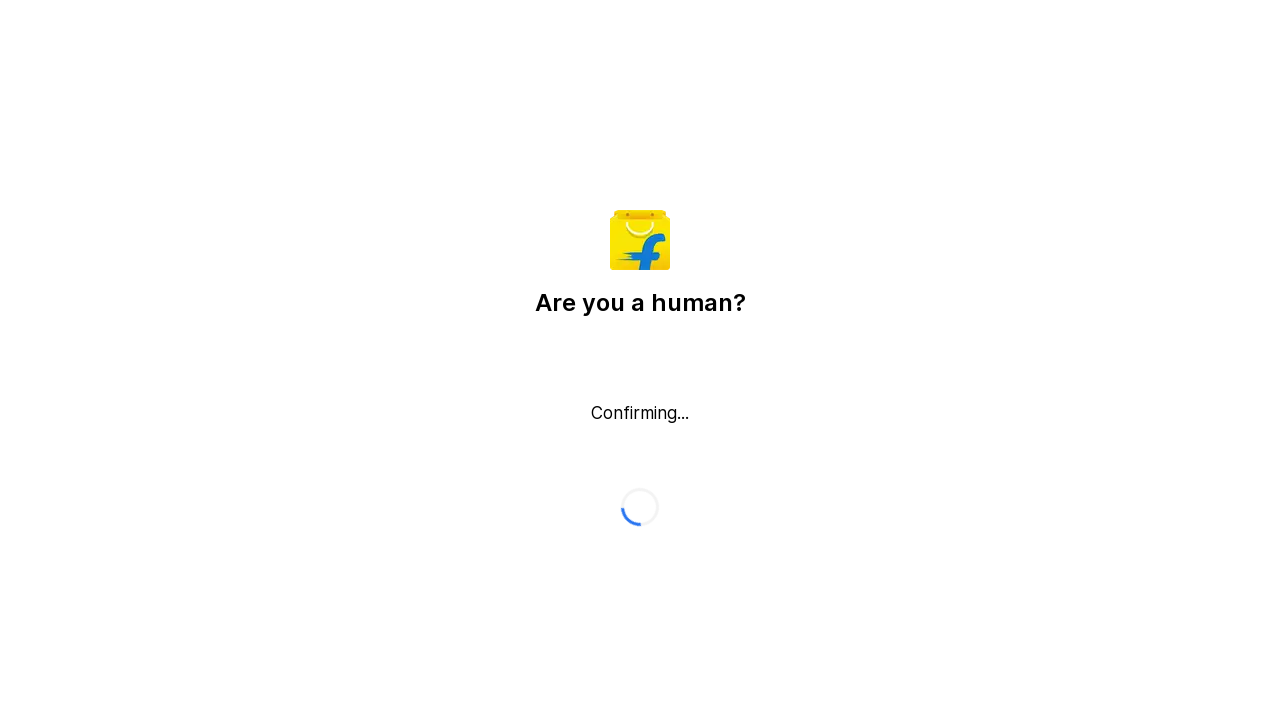

Waited for page to reach domcontentloaded state
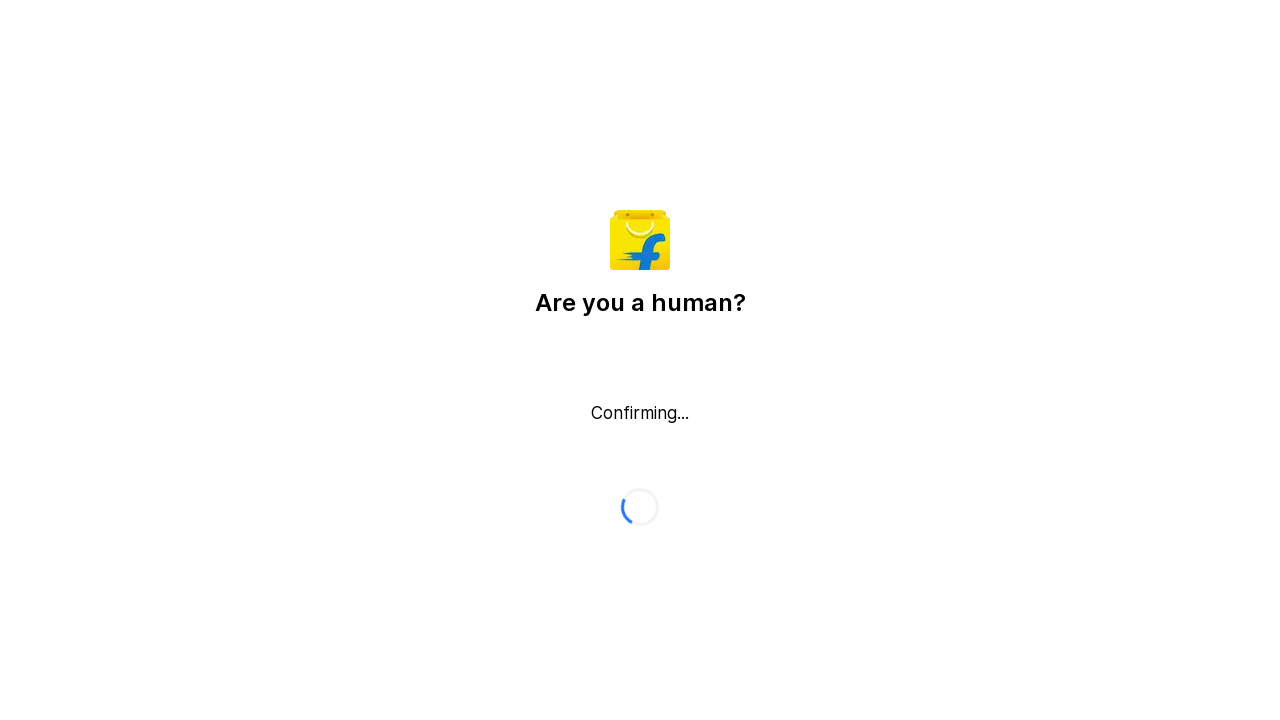

Verified body element is present on Flipkart homepage
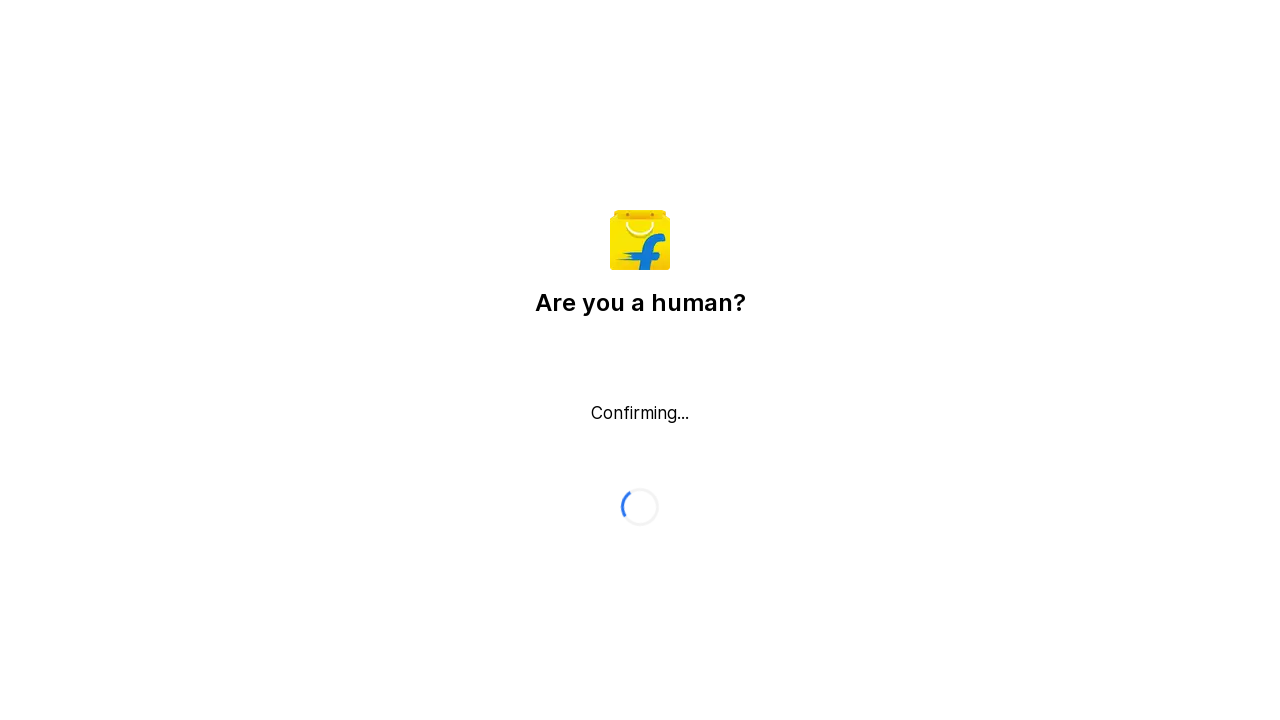

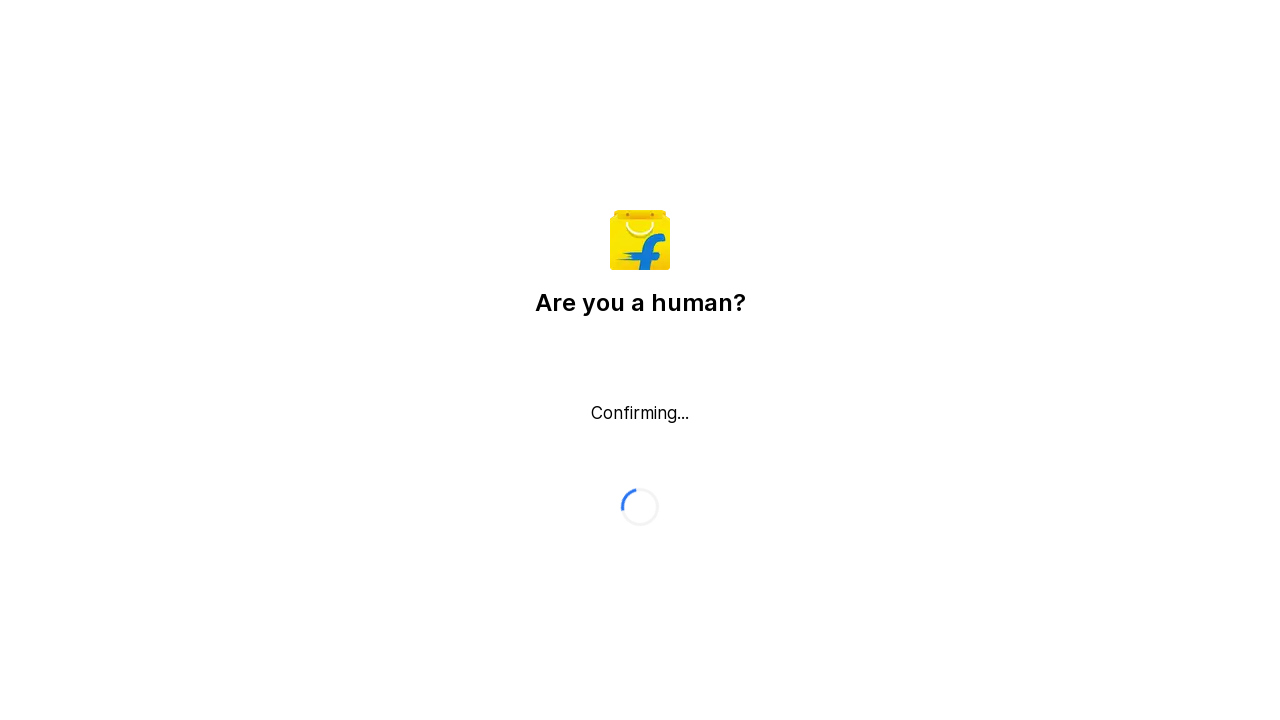